Verifies that the page title is not equal to an incorrect title string

Starting URL: https://www.browserstack.com/

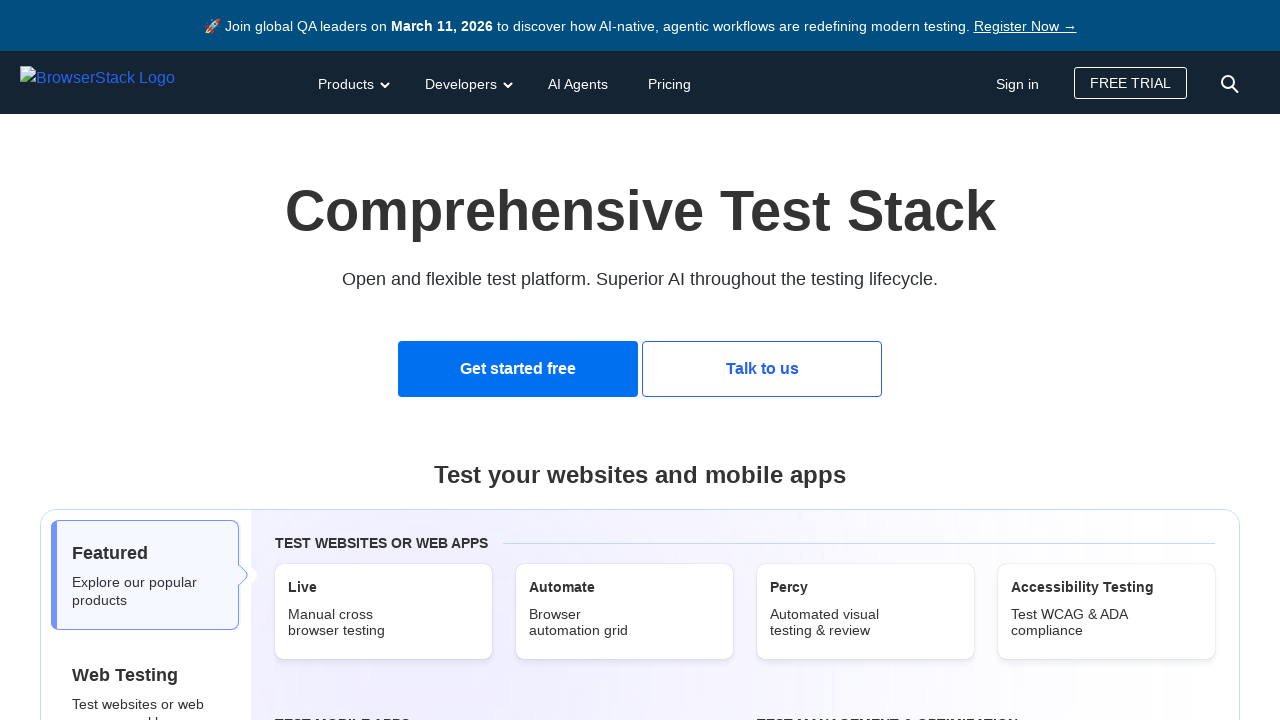

Navigated to https://www.browserstack.com/
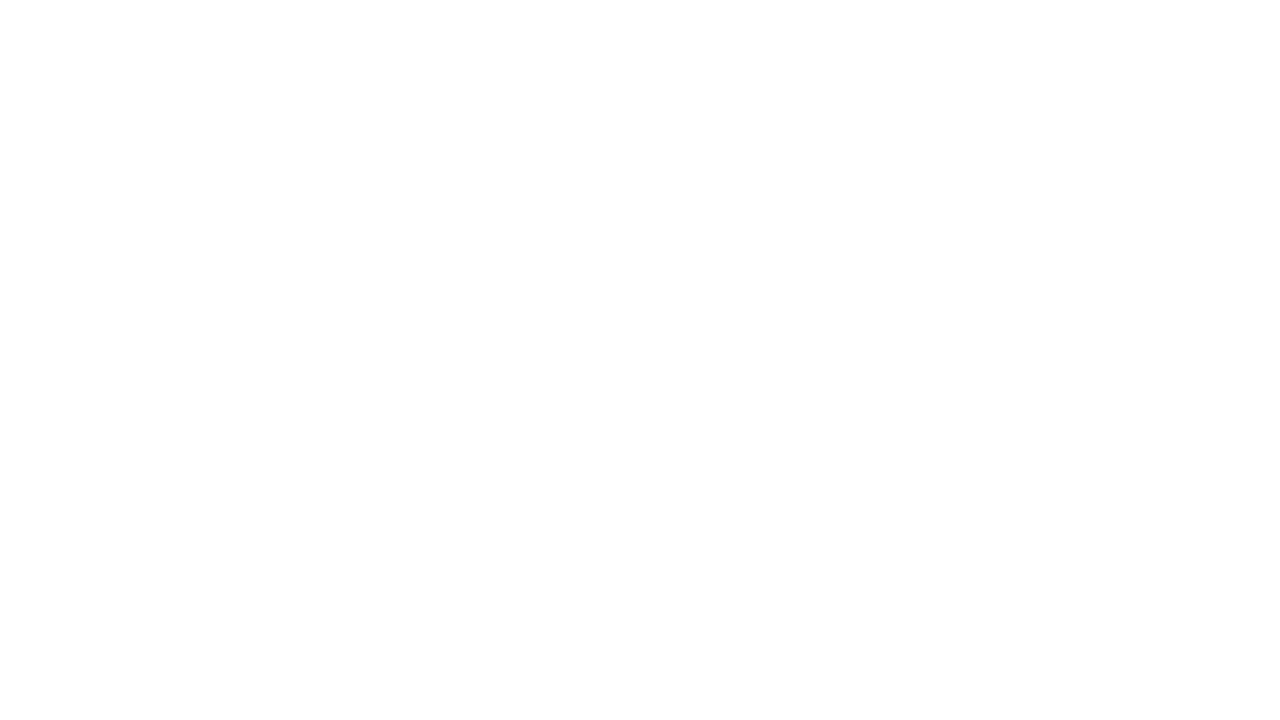

Retrieved page title
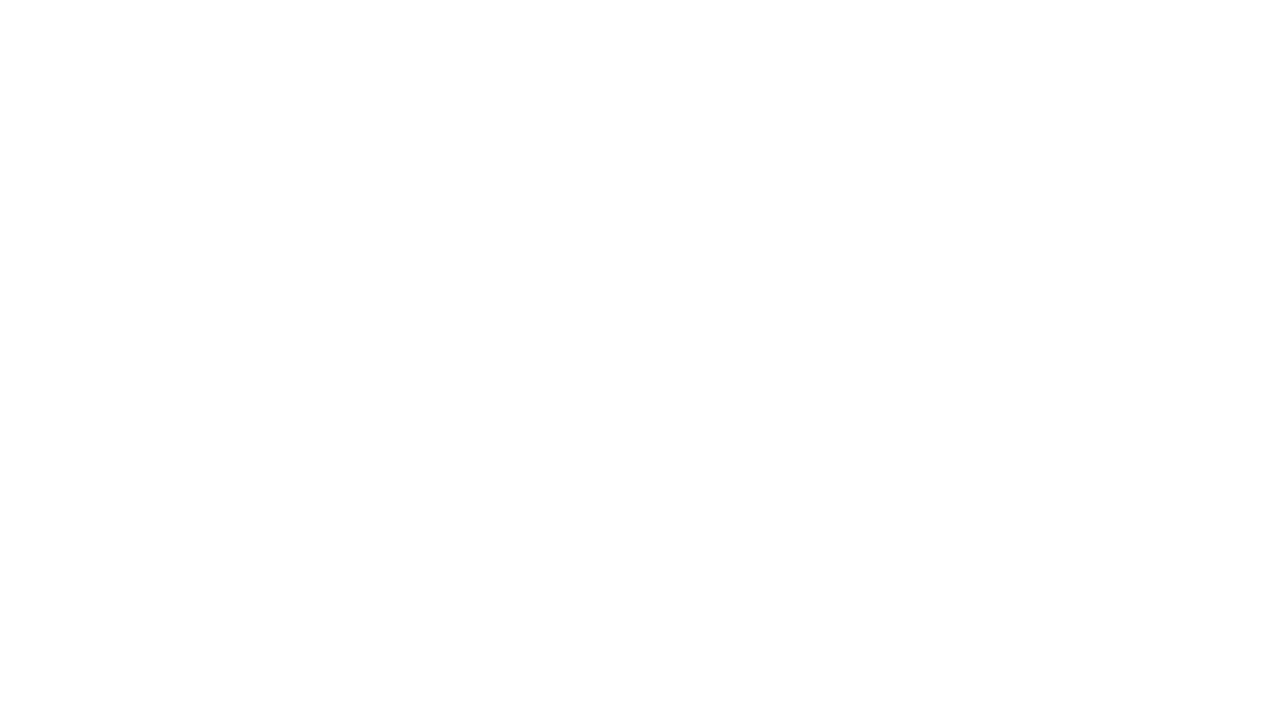

Compared page title with incorrect title string
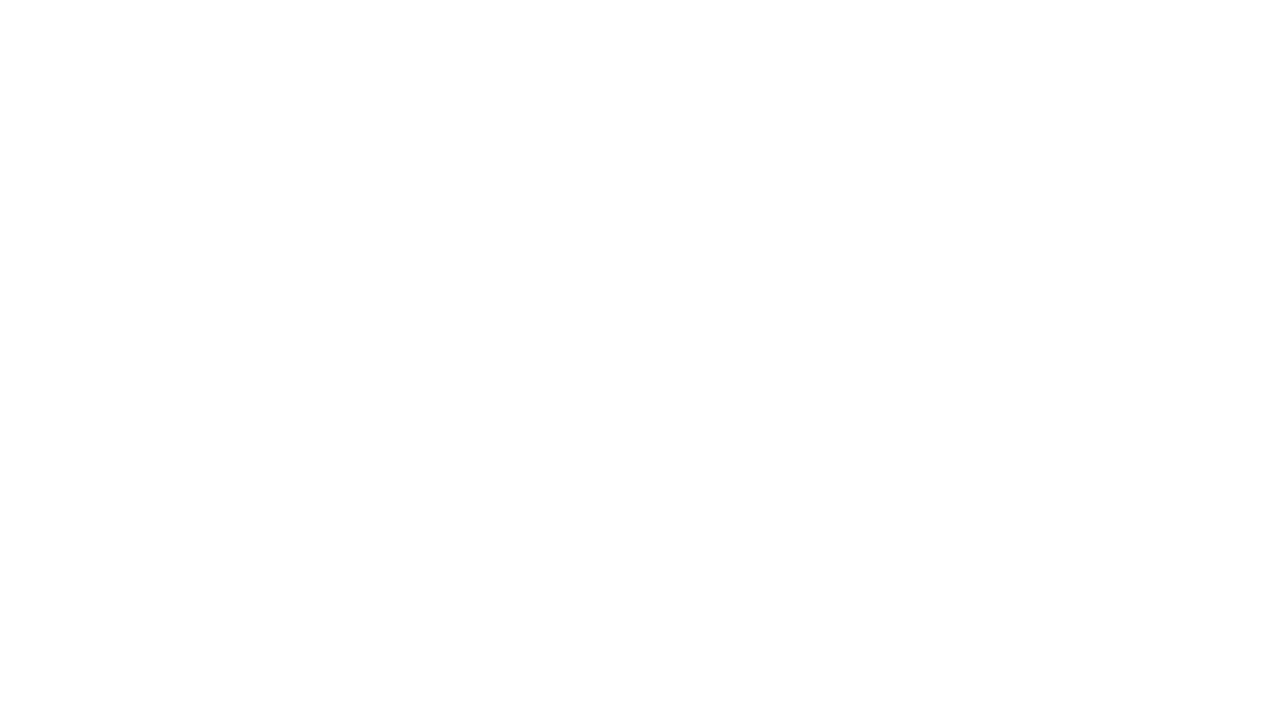

Assertion passed: page title does not match incorrect string
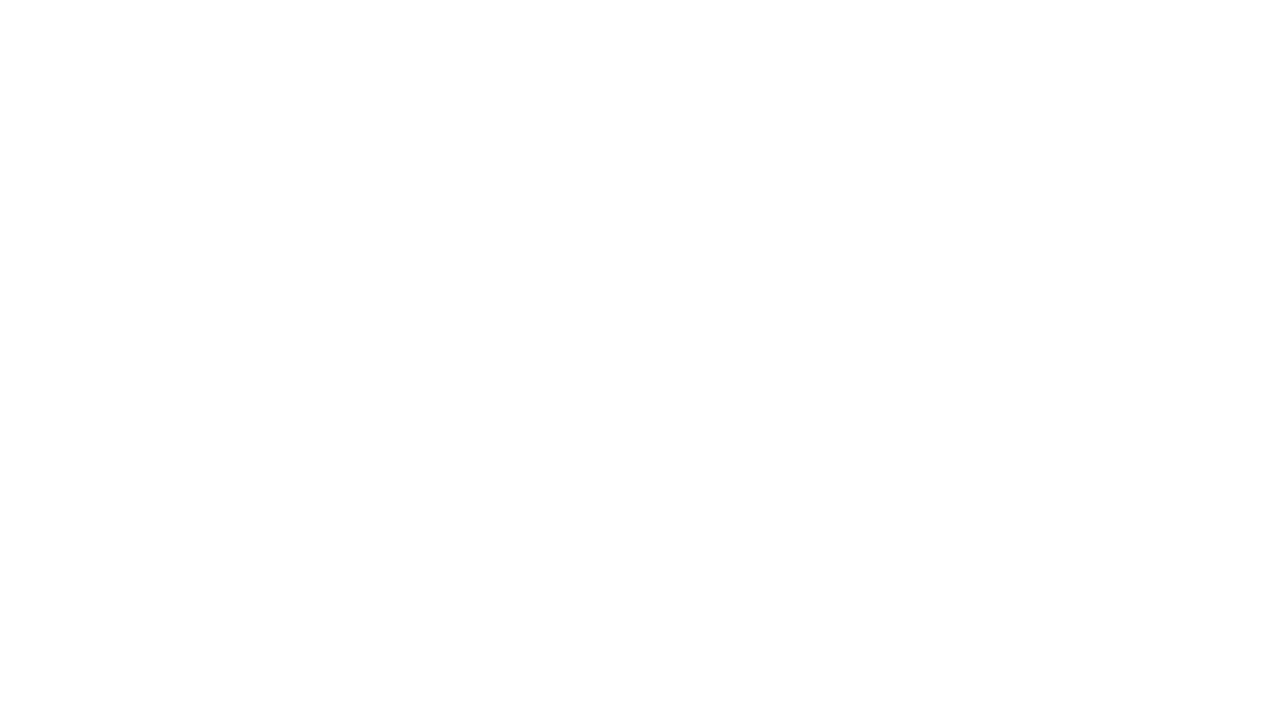

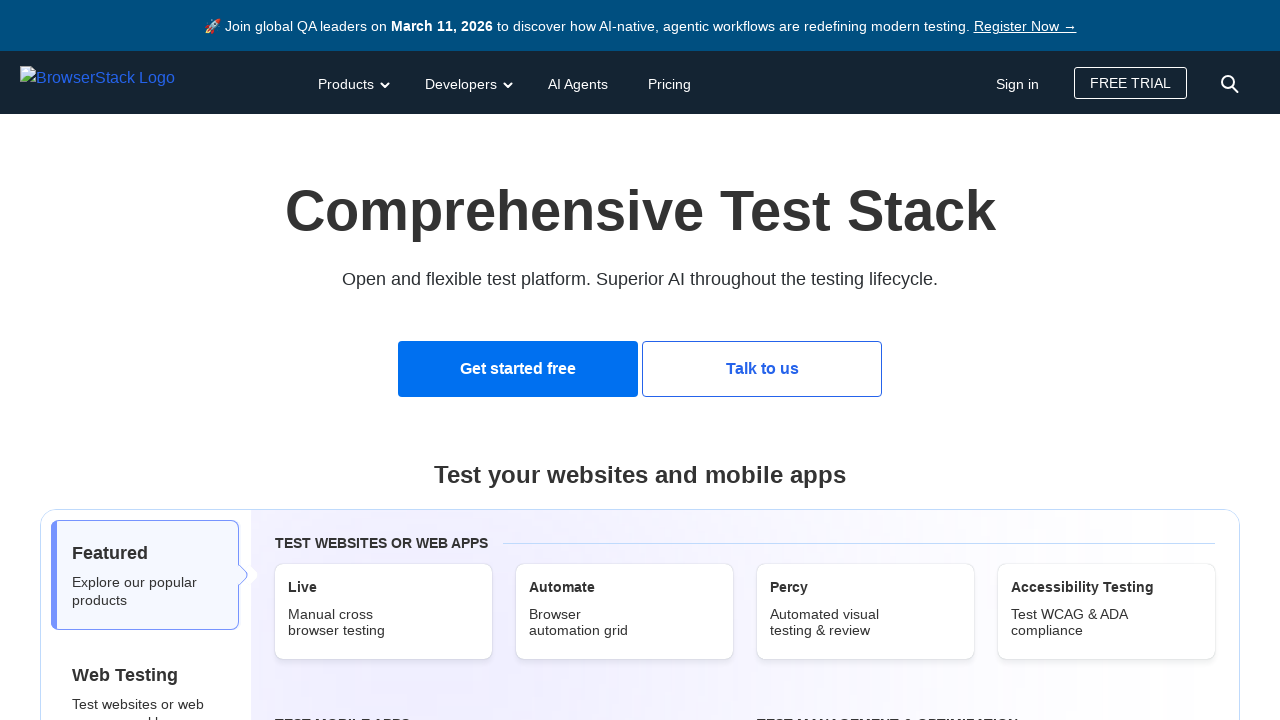